Tests browser window handling by opening new tabs, switching between them, then navigates to modal dialogs page to test modal interactions

Starting URL: https://demoqa.com/browser-windows

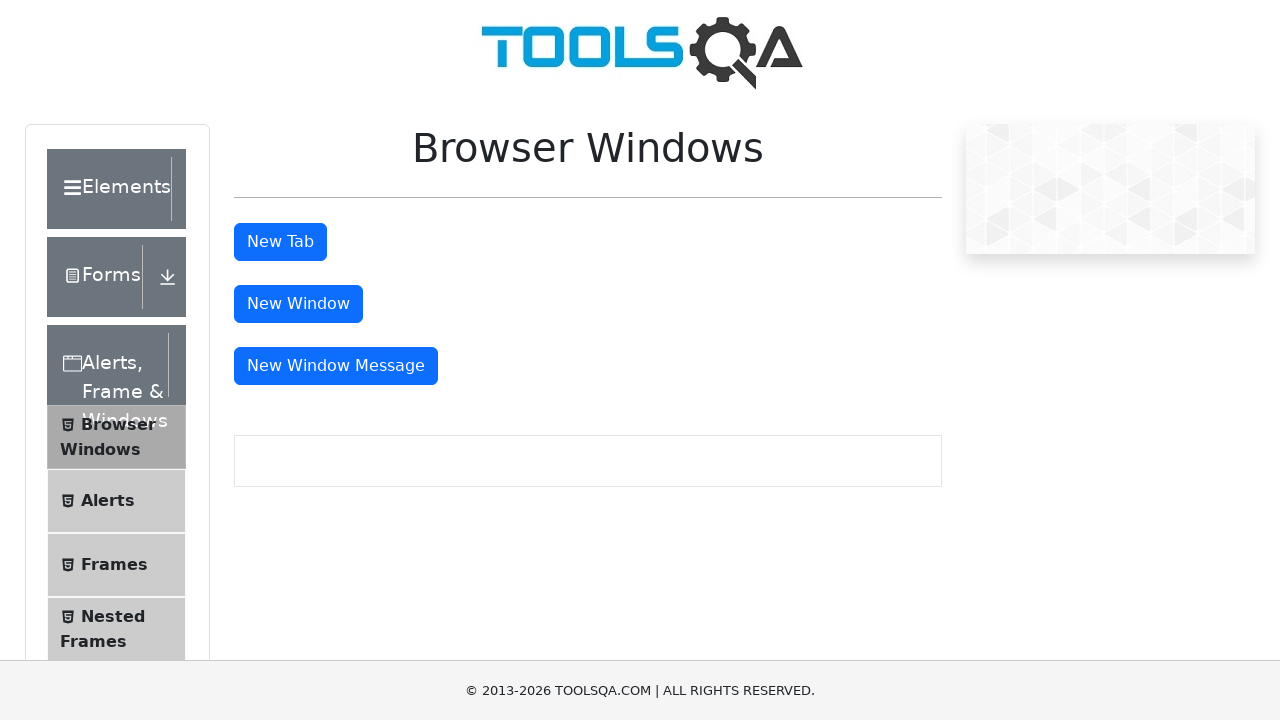

Clicked button to open new tab at (280, 242) on #tabButton
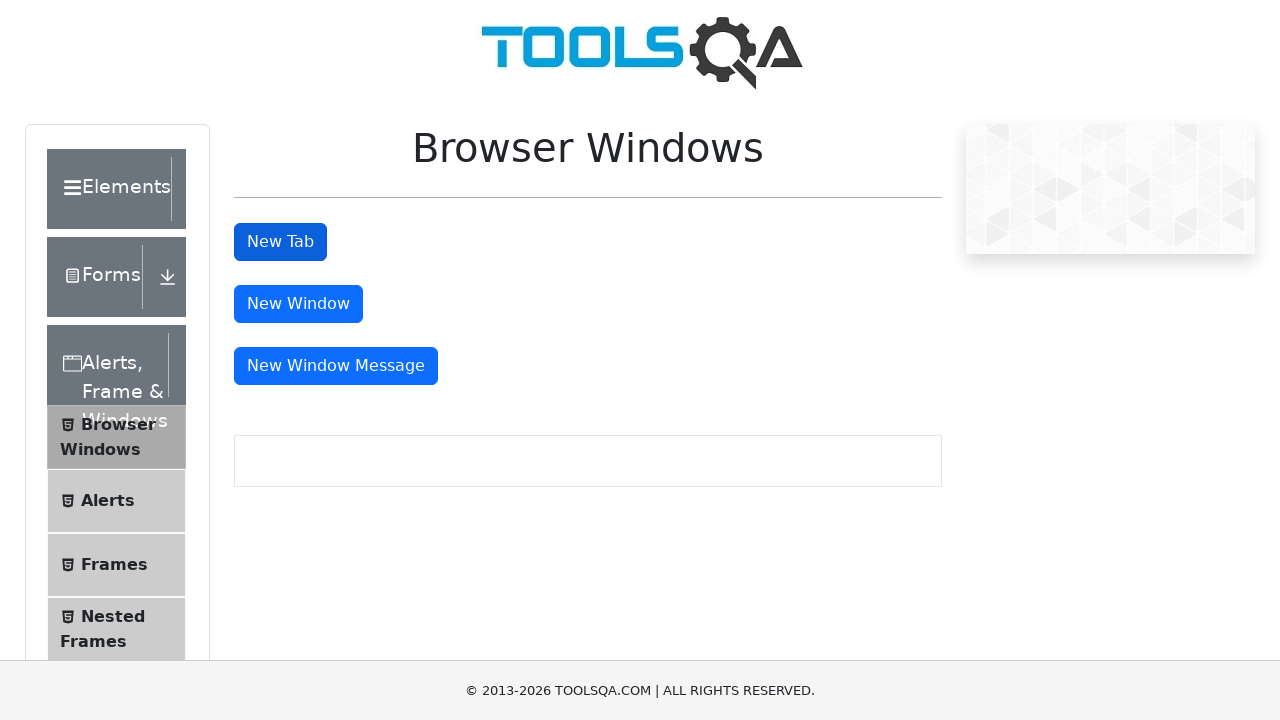

Switched to newly opened tab
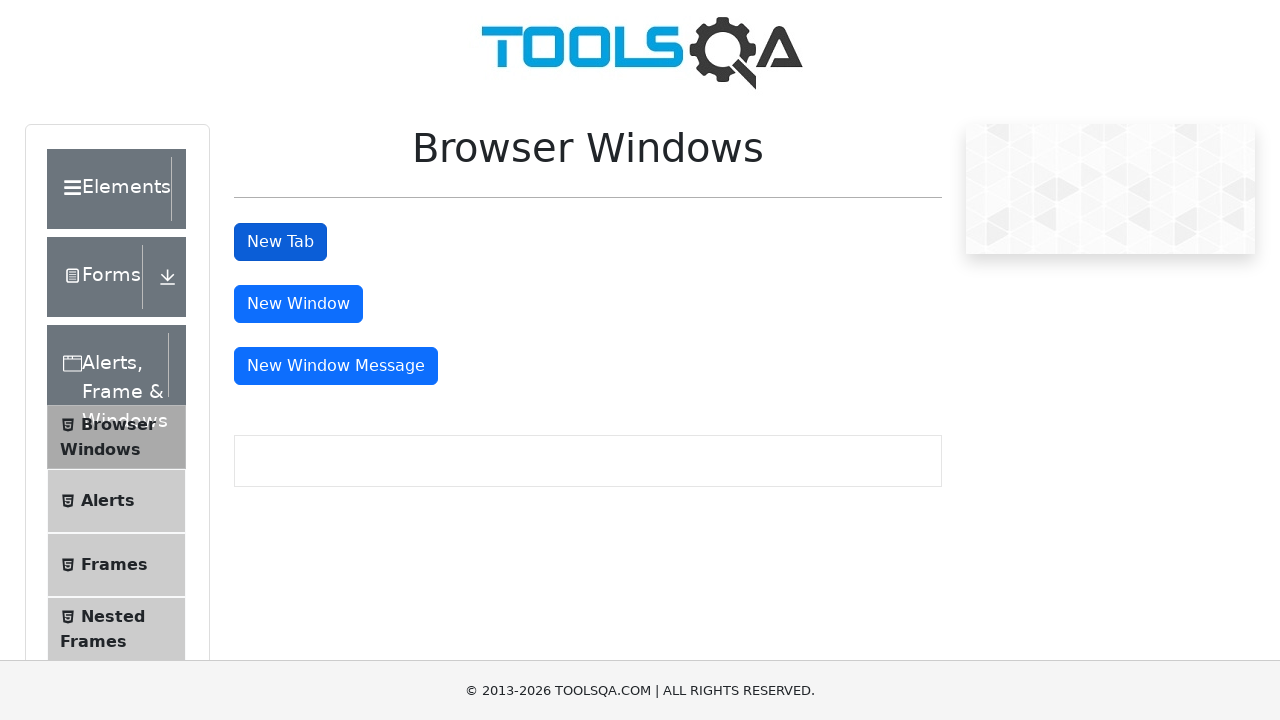

Retrieved sample heading from new tab: 'This is a sample page'
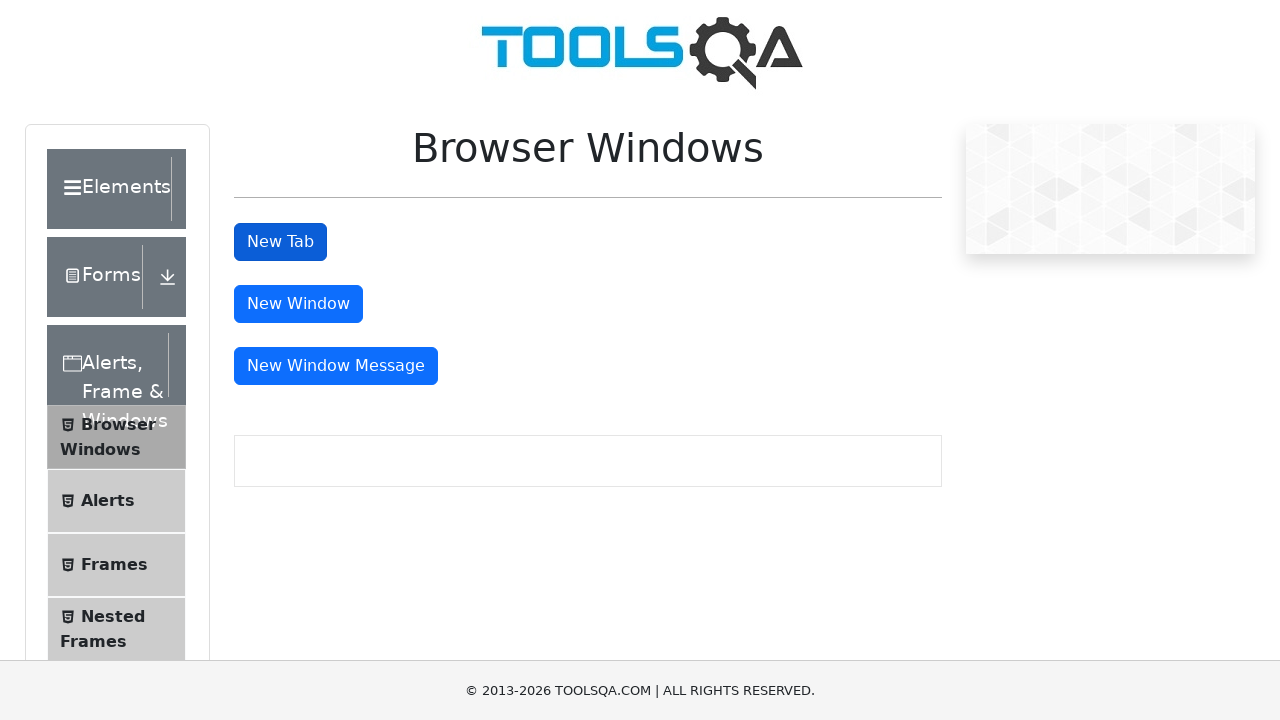

Switched back to original tab
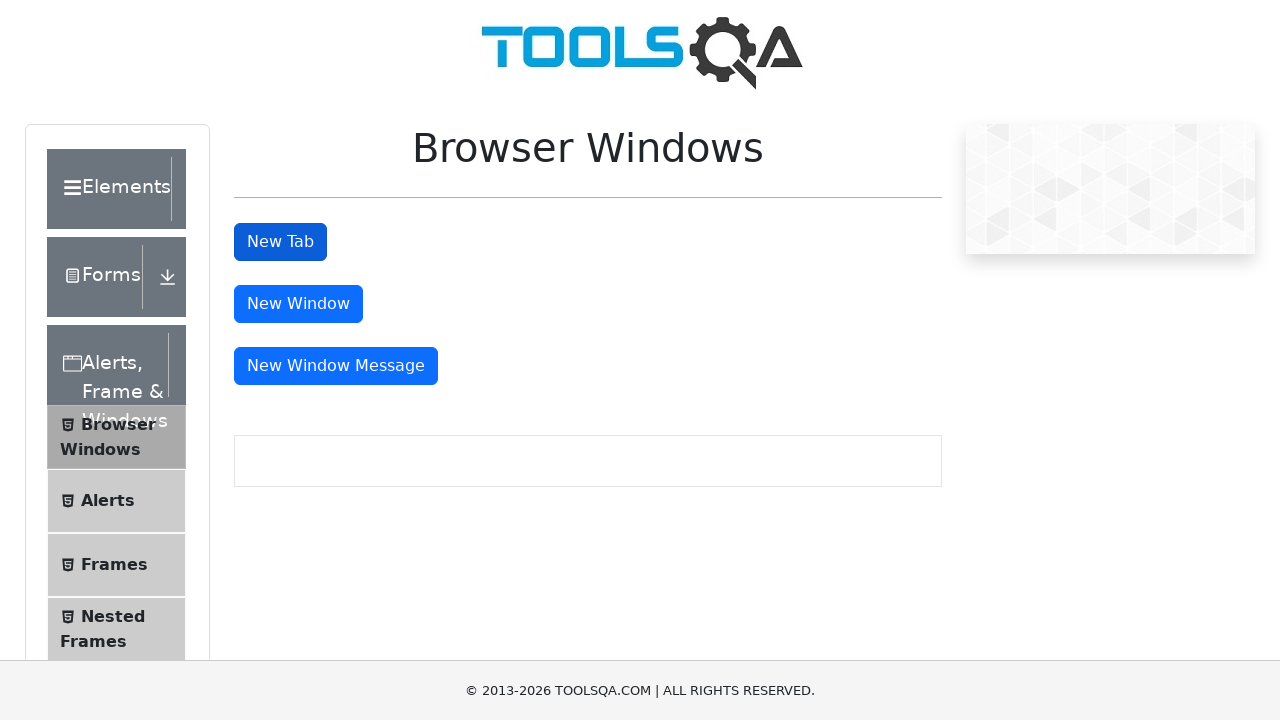

Retrieved title from original tab: 'Browser Windows'
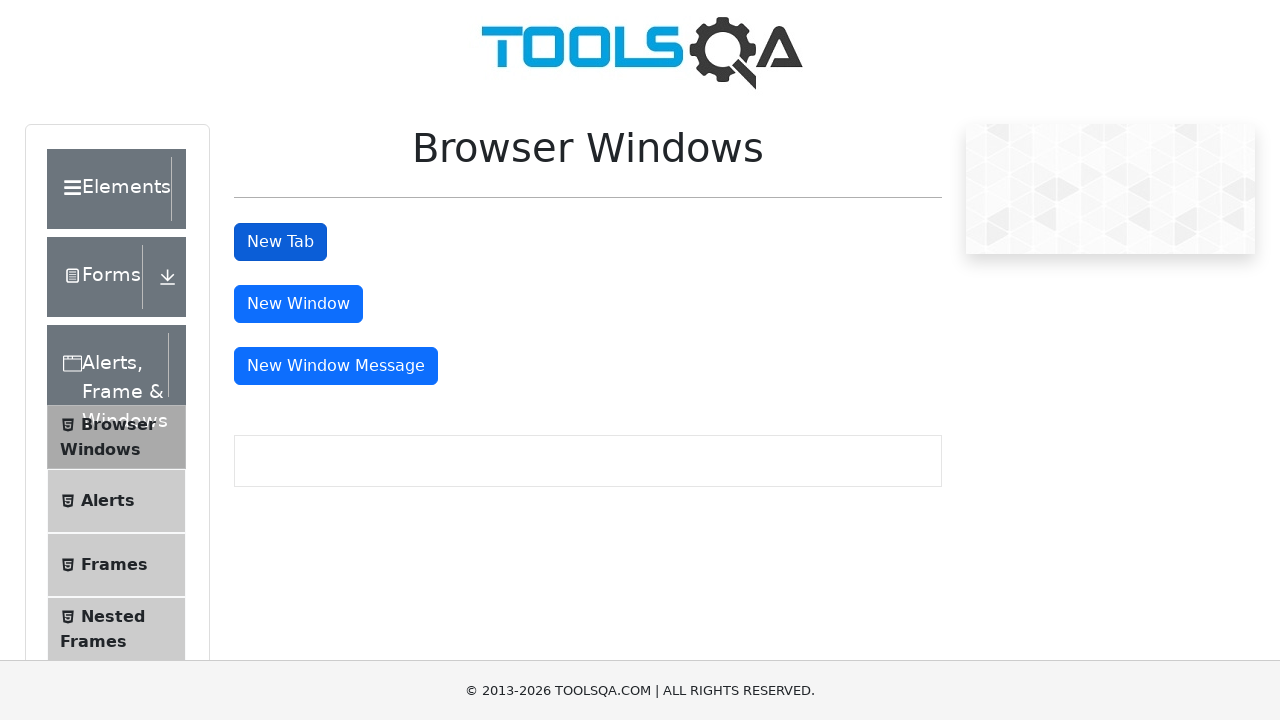

Scrolled down 500 pixels on original tab
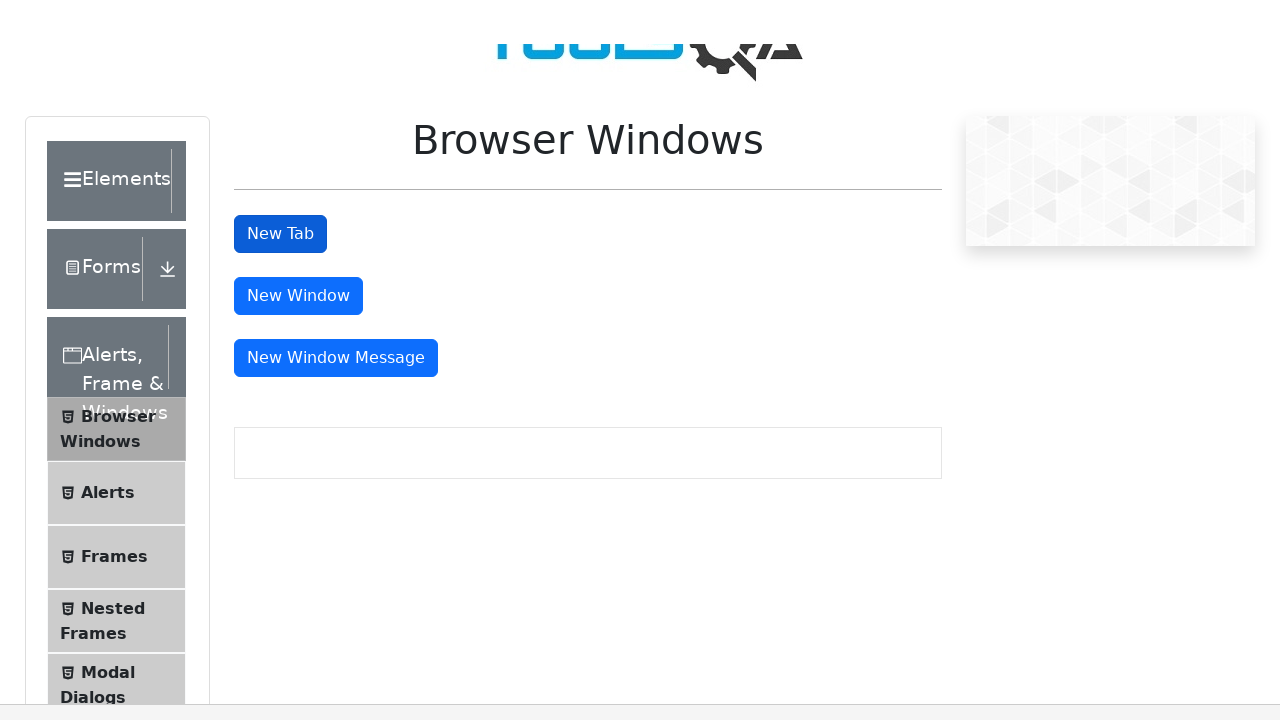

Navigated to modal dialogs page
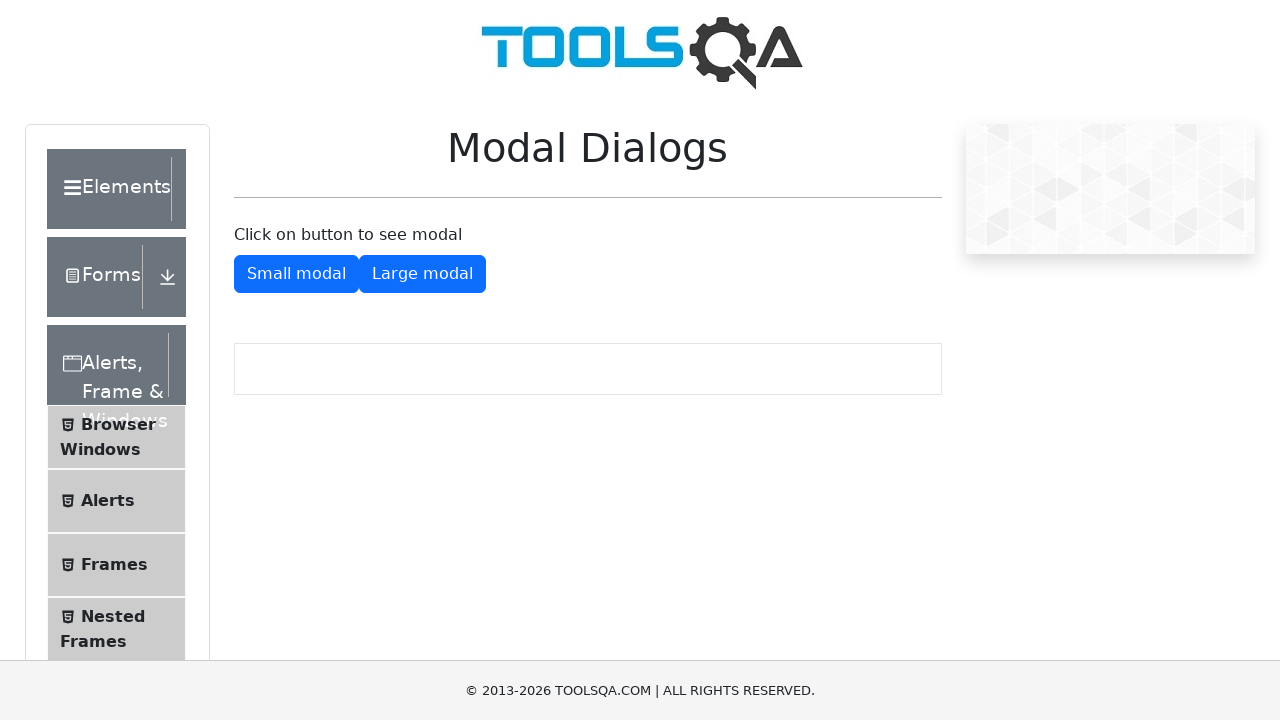

Clicked button to show small modal dialog at (296, 274) on #showSmallModal
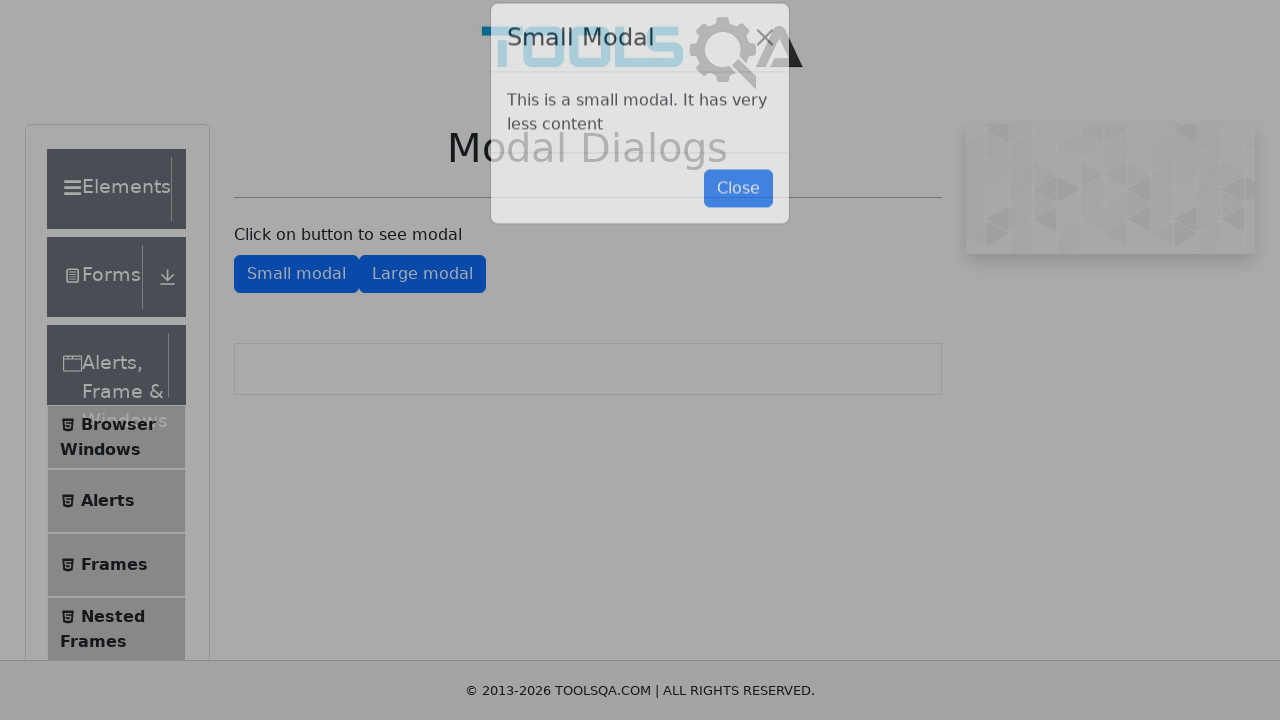

Closed the small modal dialog at (738, 214) on #closeSmallModal
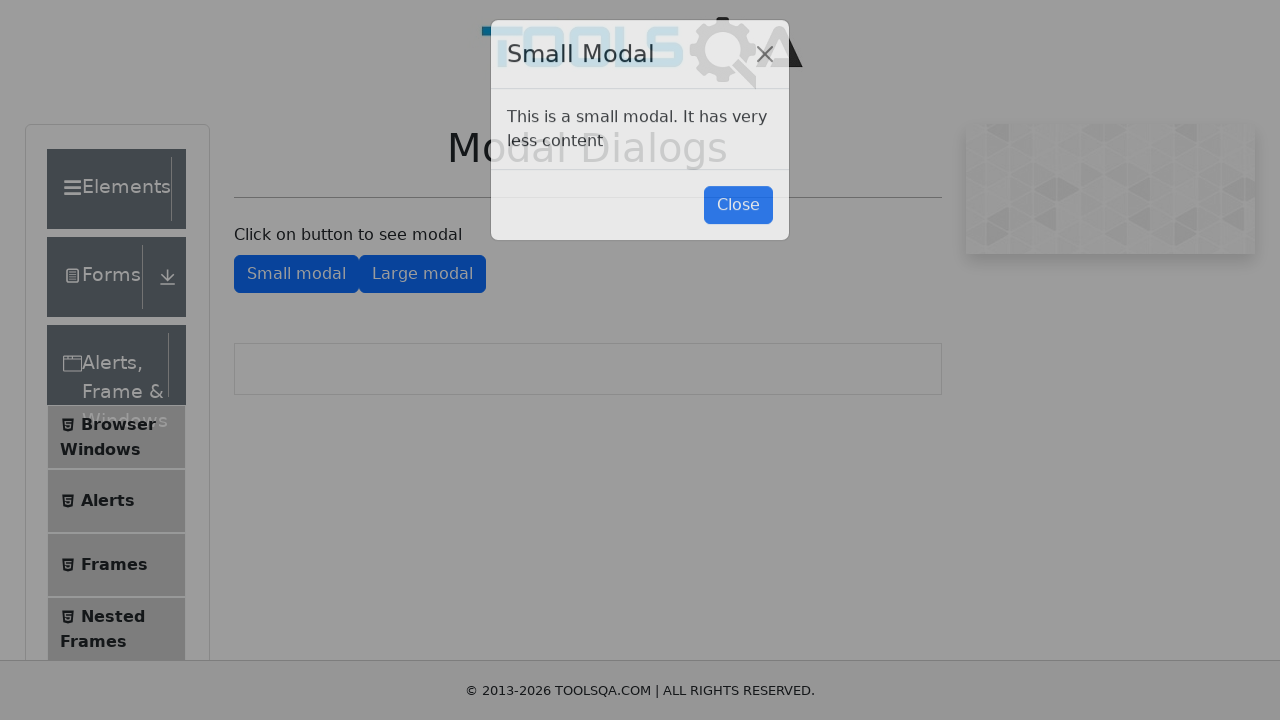

Navigated back to browser windows page
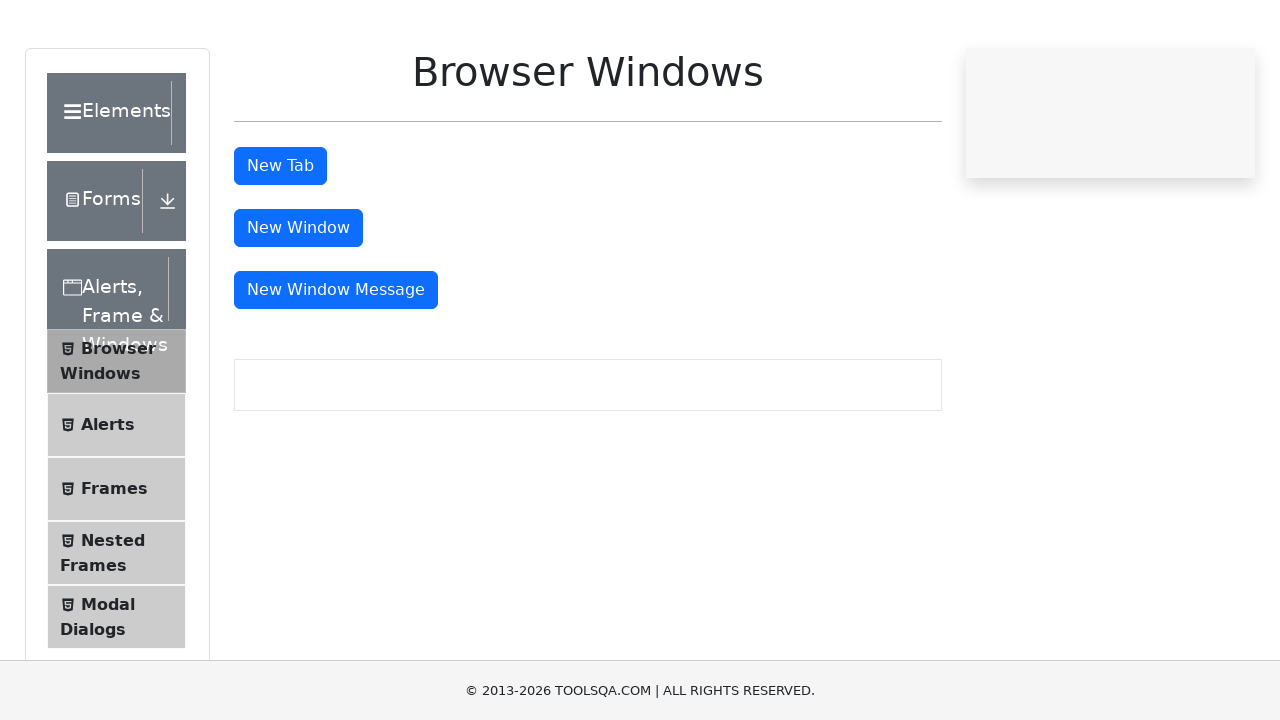

Reloaded the current page
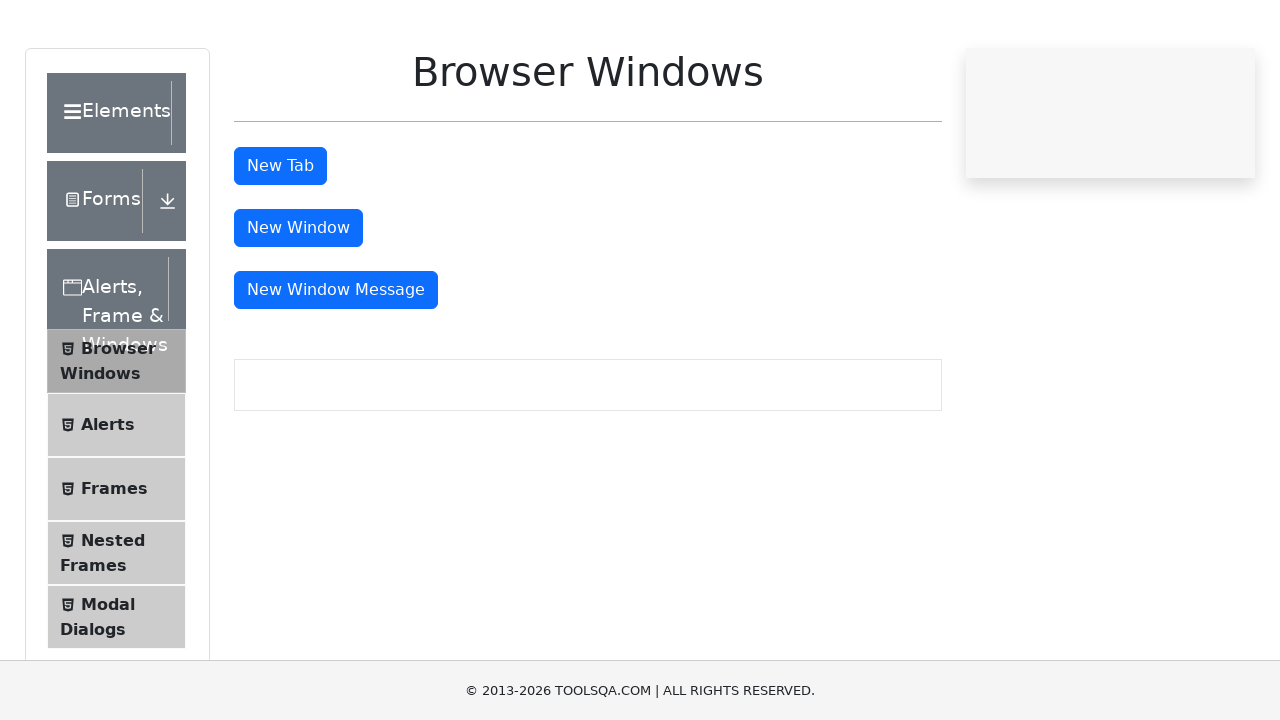

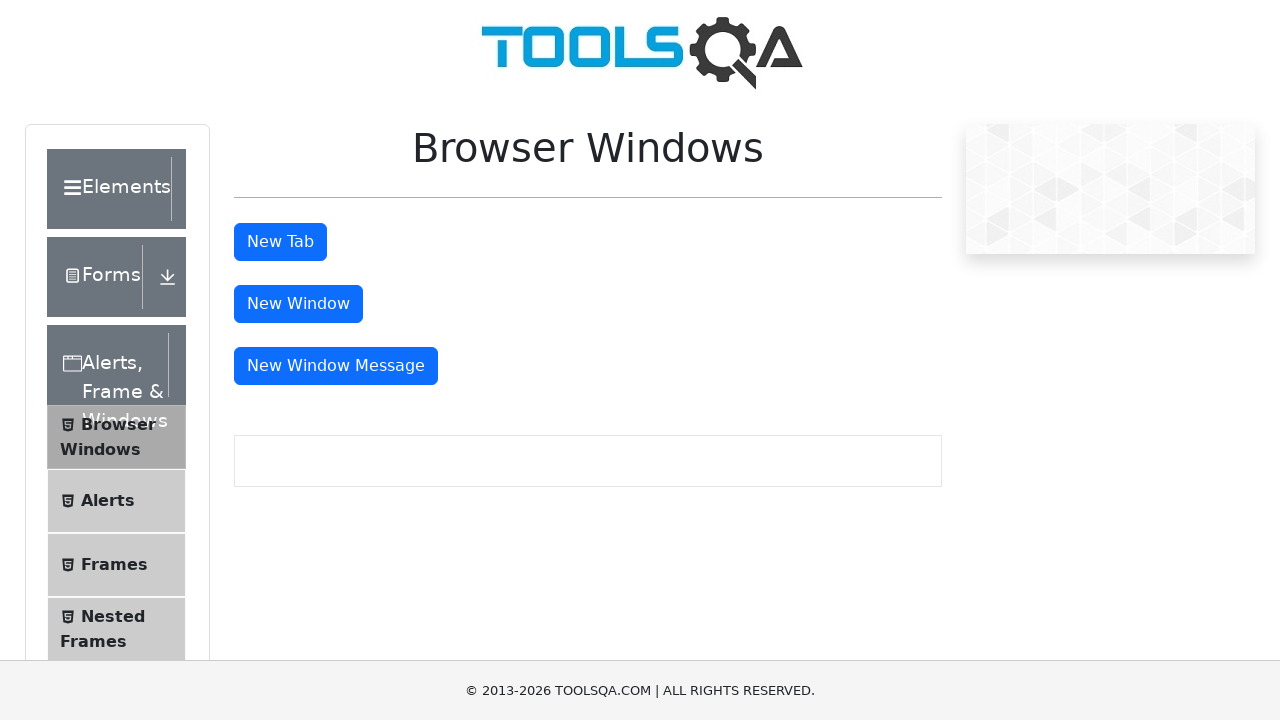